Tests dynamic content by filling input field and verifying the dynamic message displays

Starting URL: https://www.lambdatest.com/selenium-playground/simple-form-demo

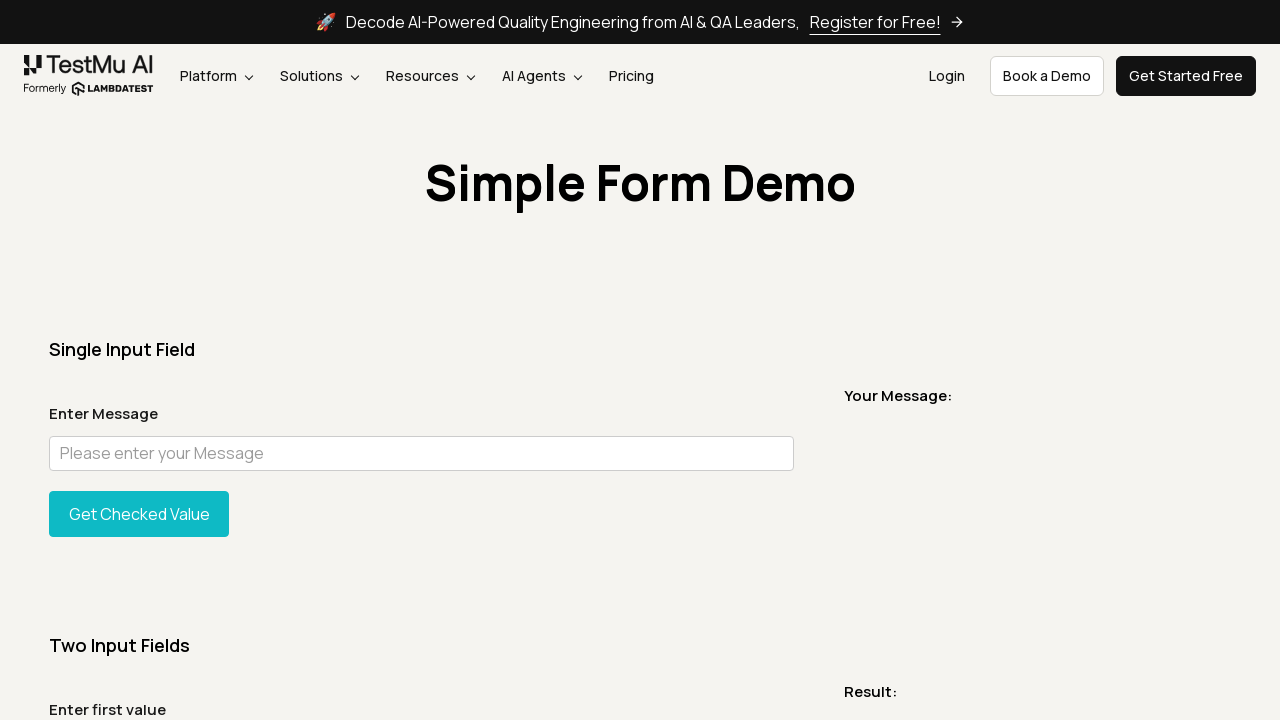

Filled input field with 'Dynamic Test' on internal:attr=[placeholder="enter your Message"i]
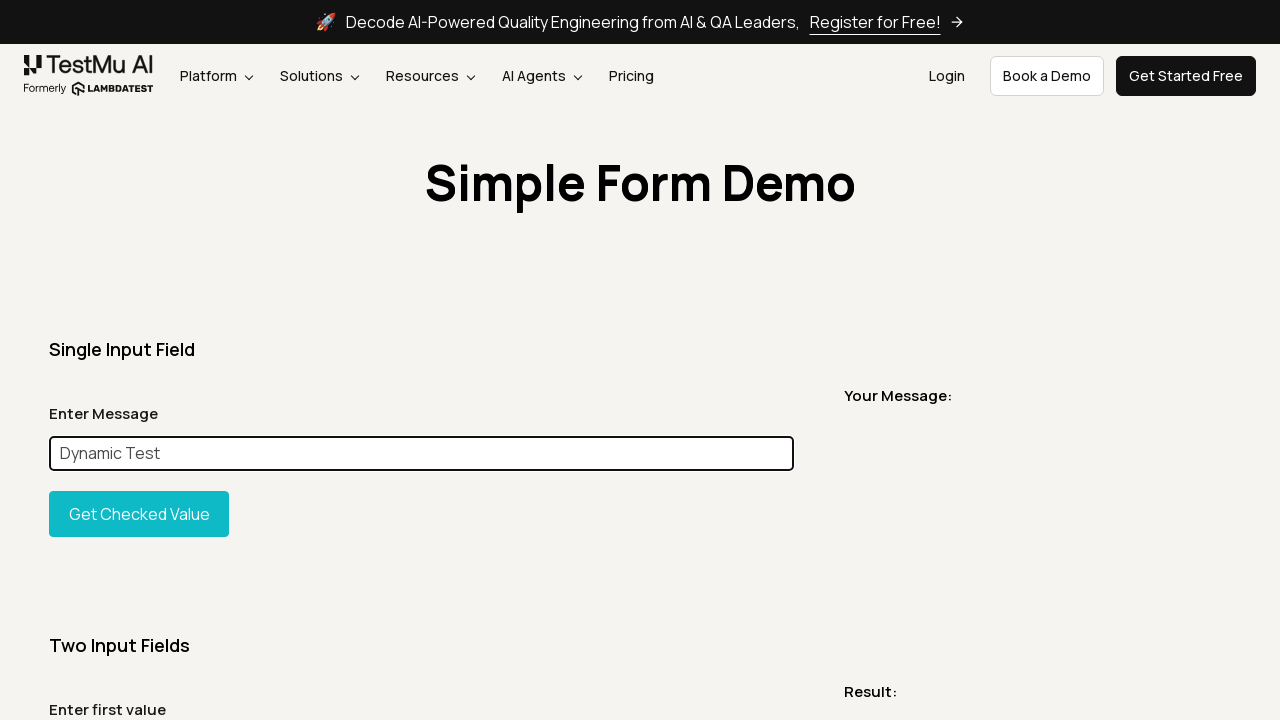

Clicked 'Get Checked Value' button at (139, 514) on internal:role=button[name="Get Checked Value"i]
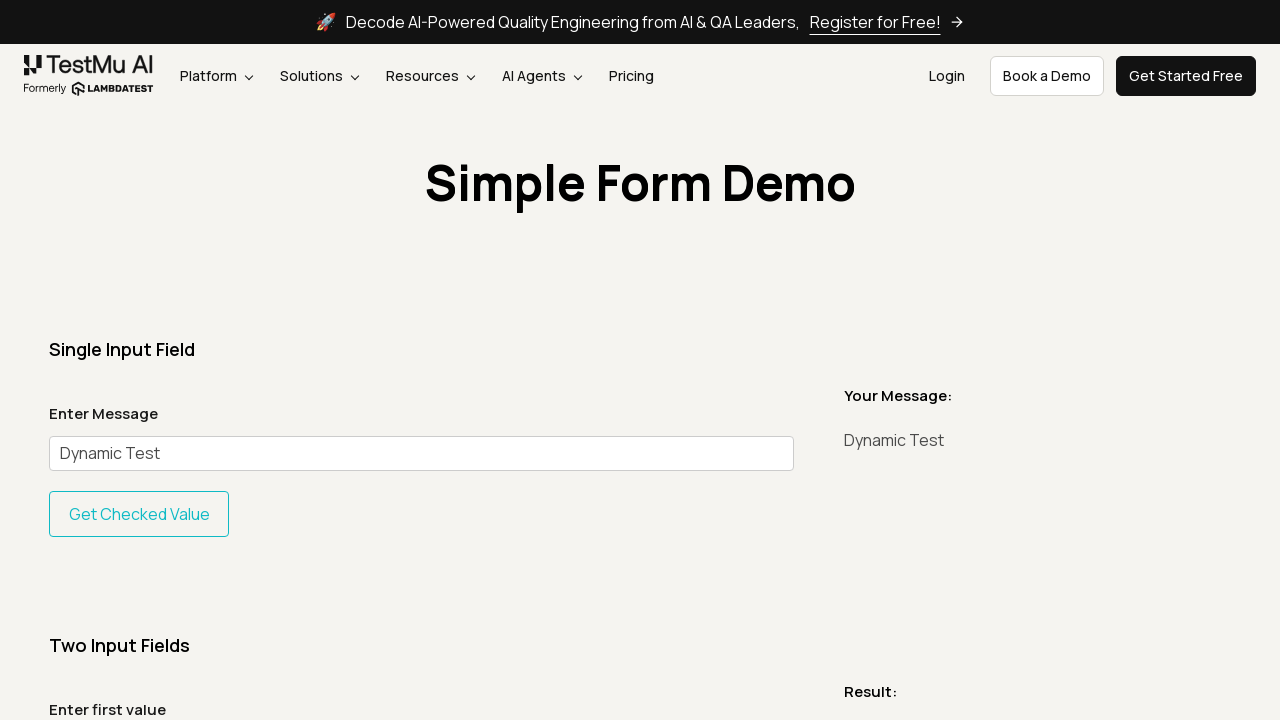

Dynamic message 'Your Message: Dynamic Test' displayed successfully
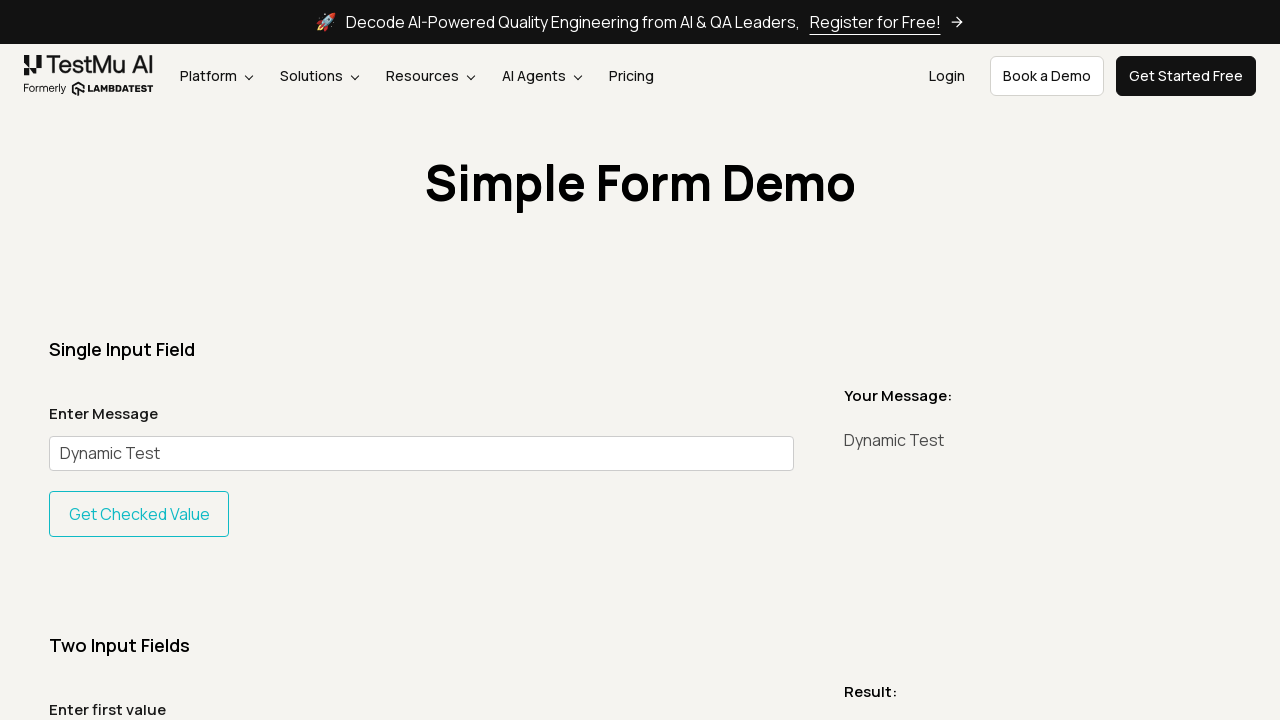

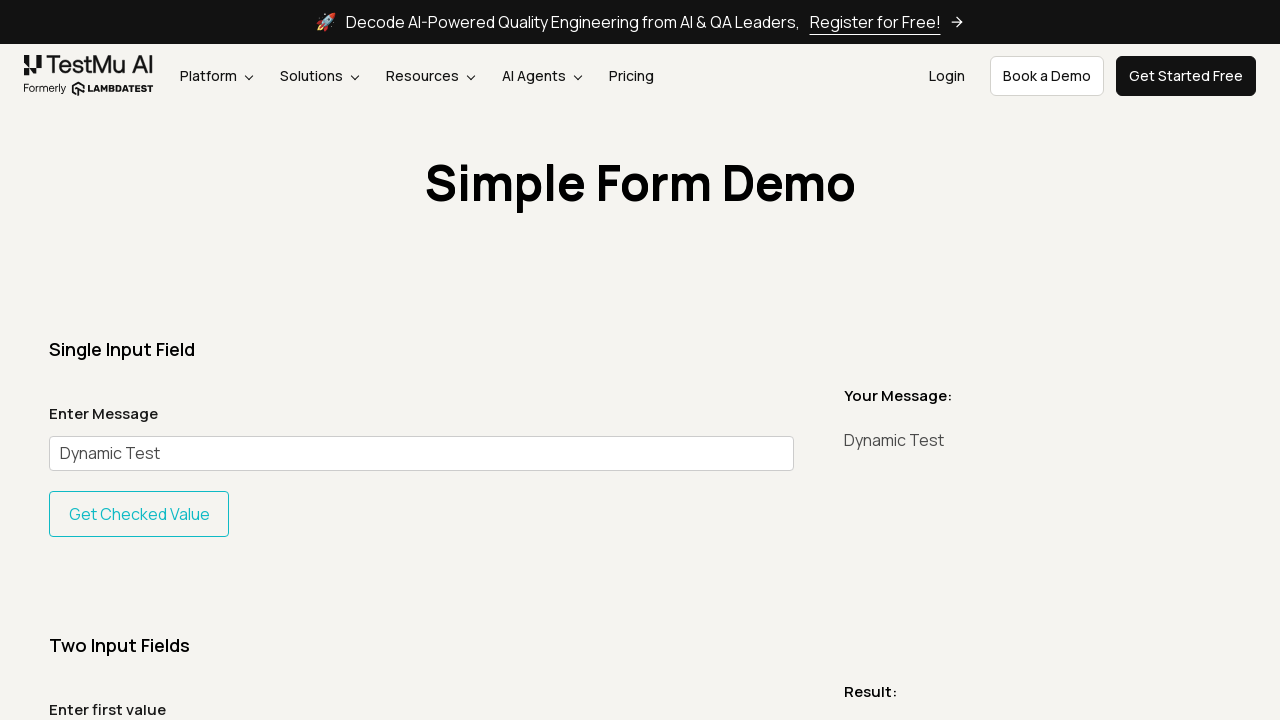